Tests drag and drop functionality on jQuery UI demo page by dragging an element and dropping it onto a target area

Starting URL: https://jqueryui.com/droppable/

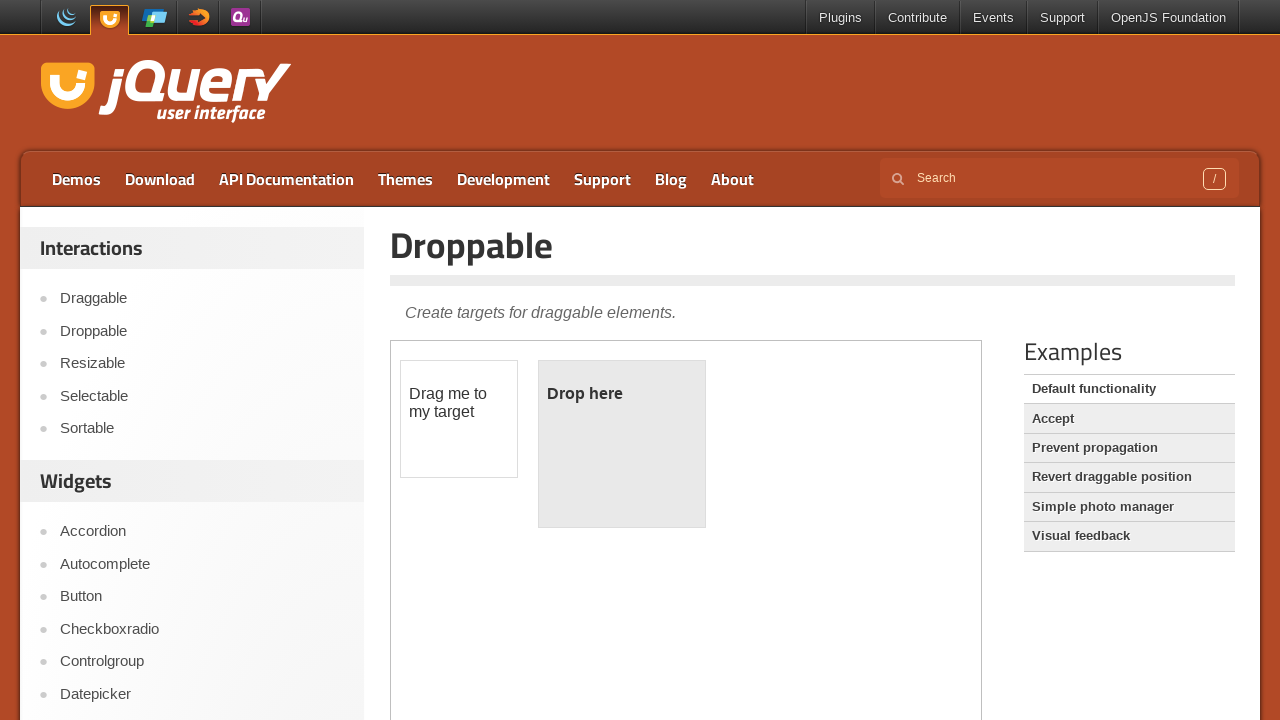

Located the demo iframe containing drag and drop elements
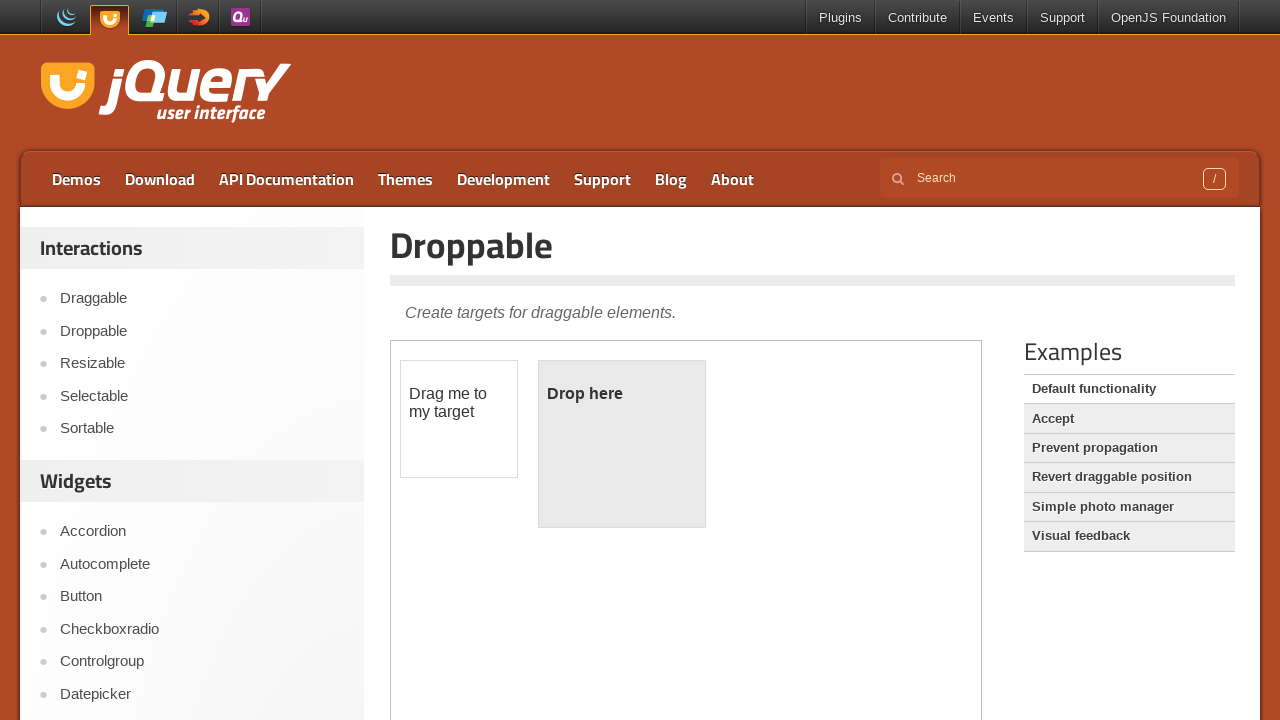

Located the draggable element
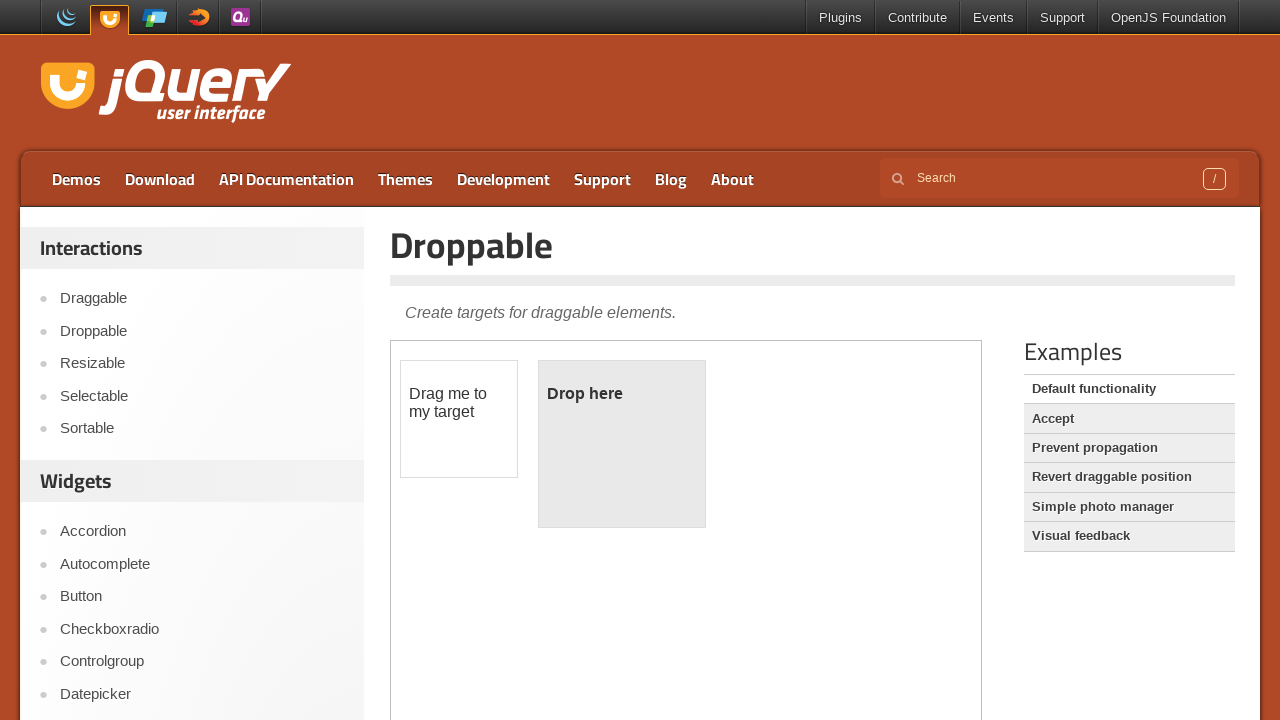

Located the droppable target element
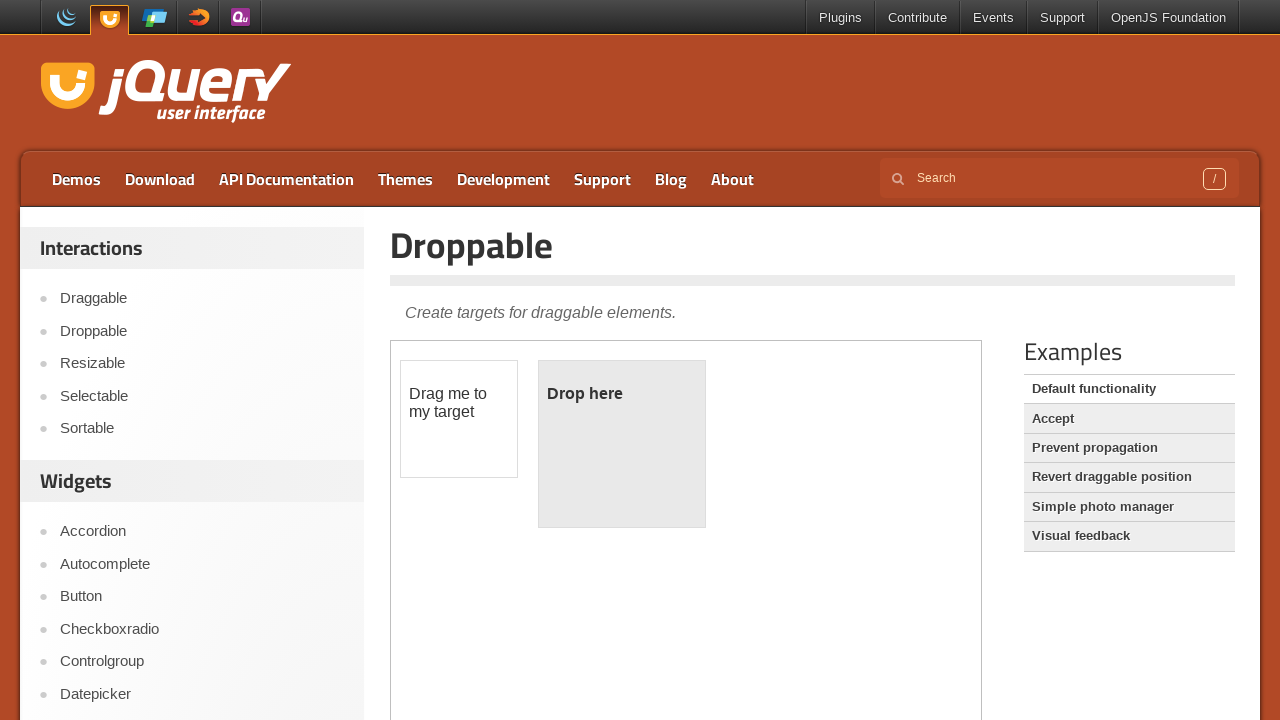

Dragged the draggable element onto the droppable target at (622, 444)
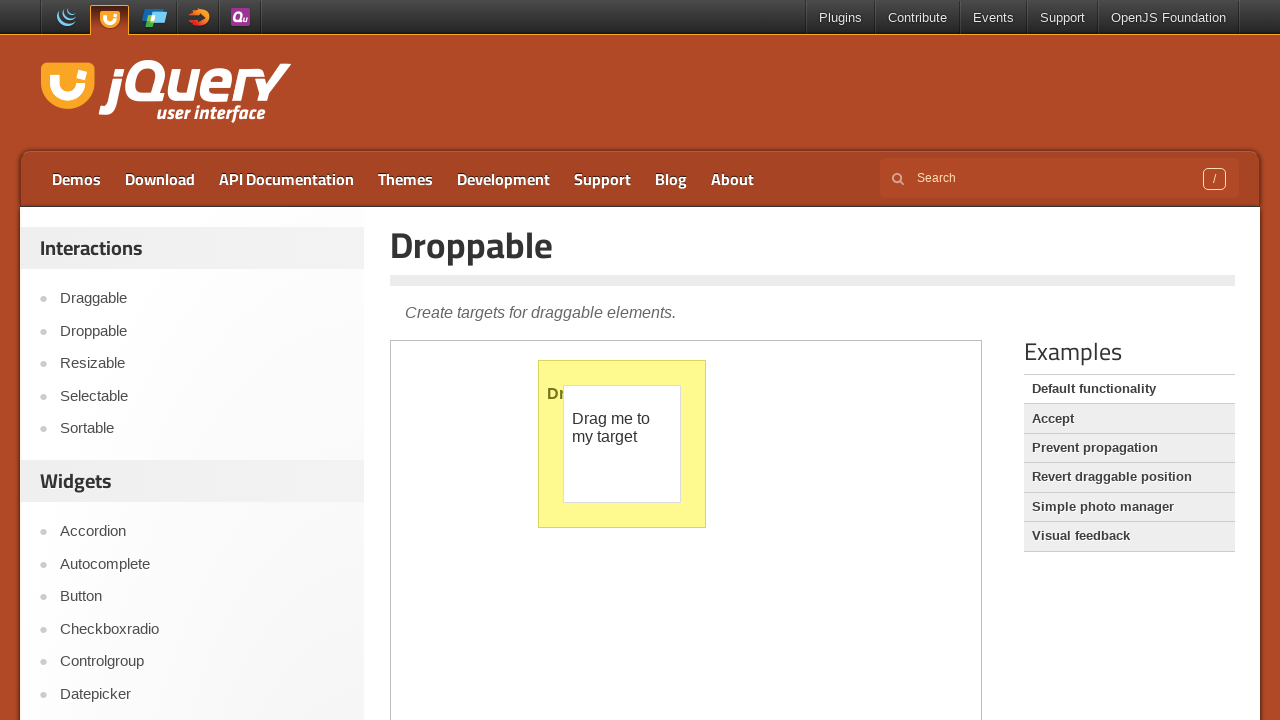

Retrieved the class attribute from the droppable element
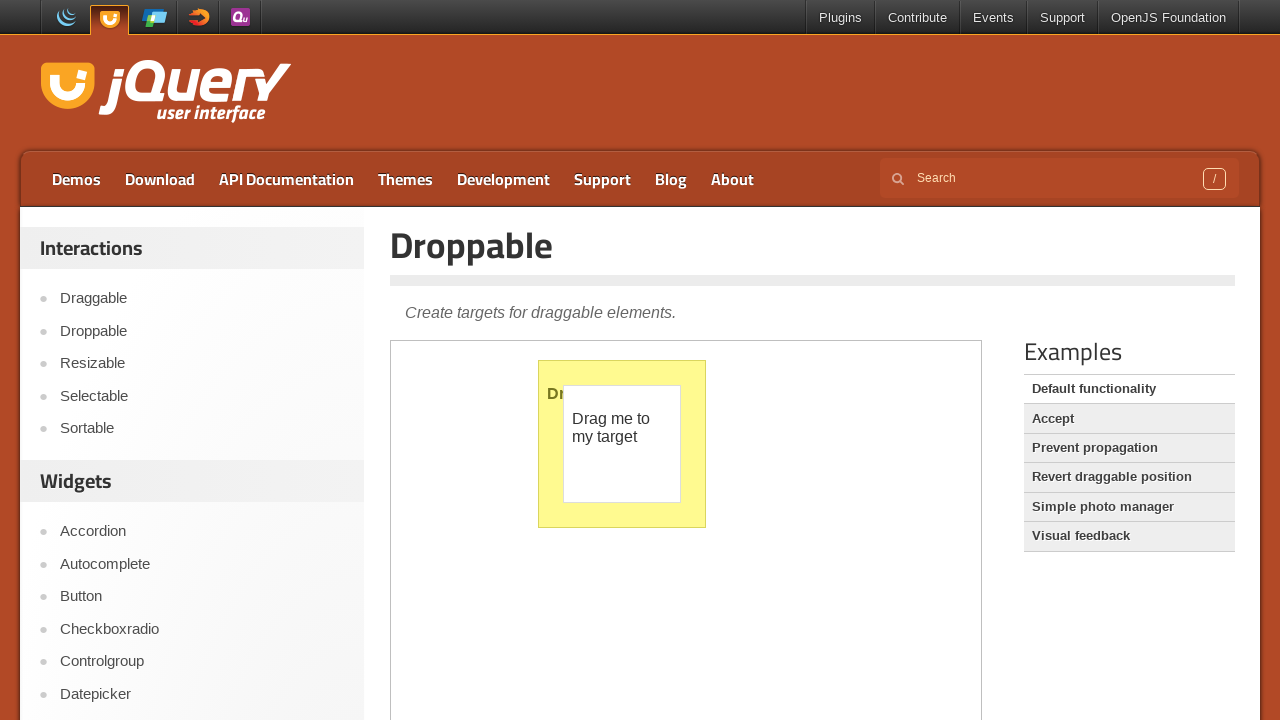

Verified drag and drop was successful - ui-state-highlight class found
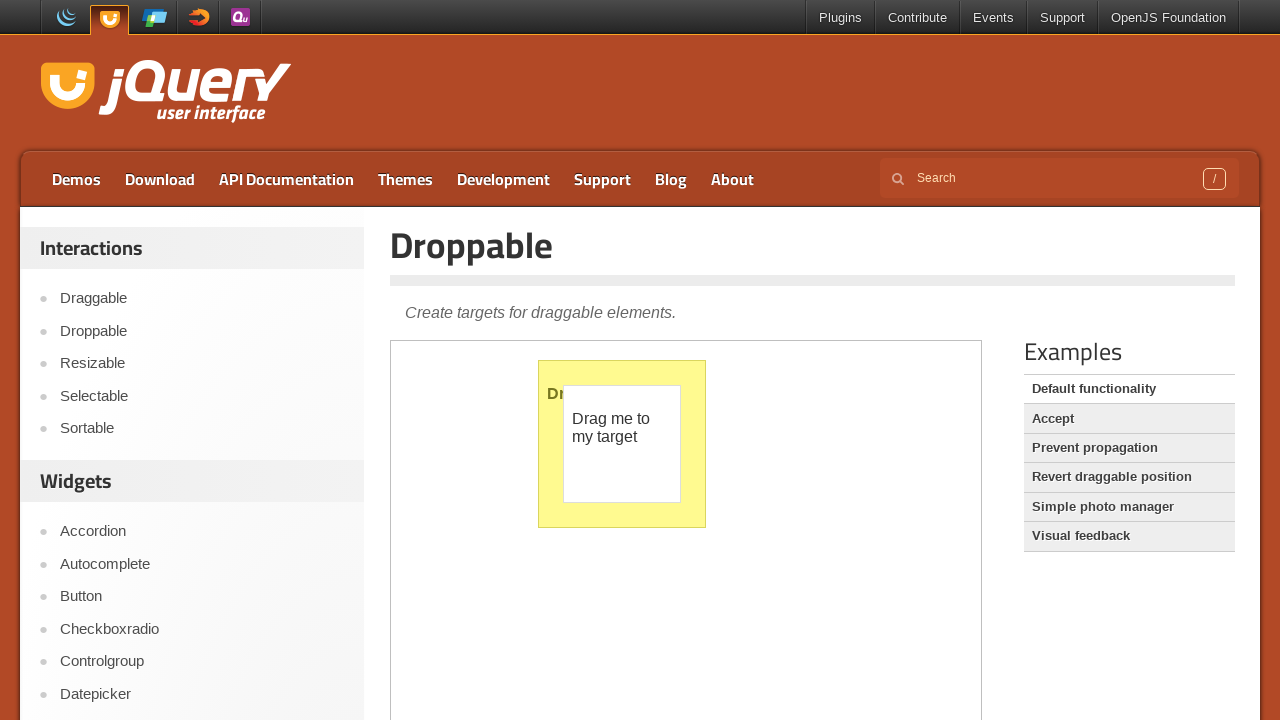

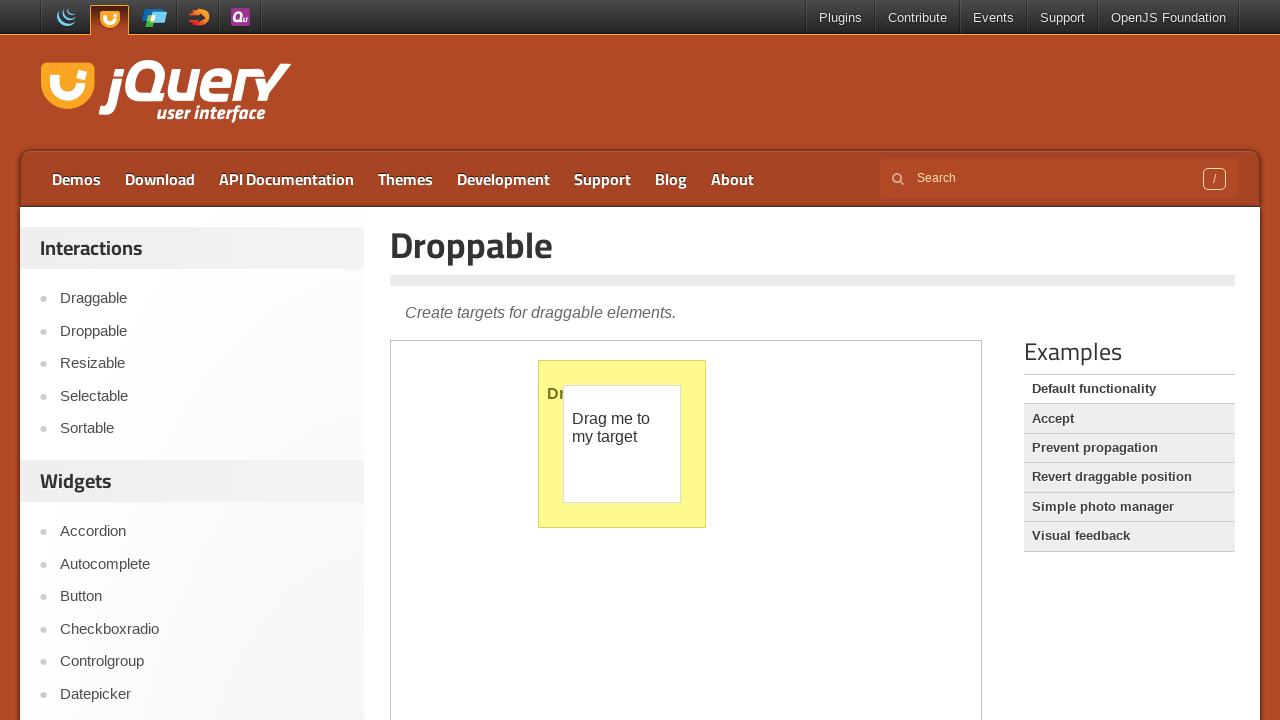